Tests that the currently selected filter link is highlighted

Starting URL: https://demo.playwright.dev/todomvc

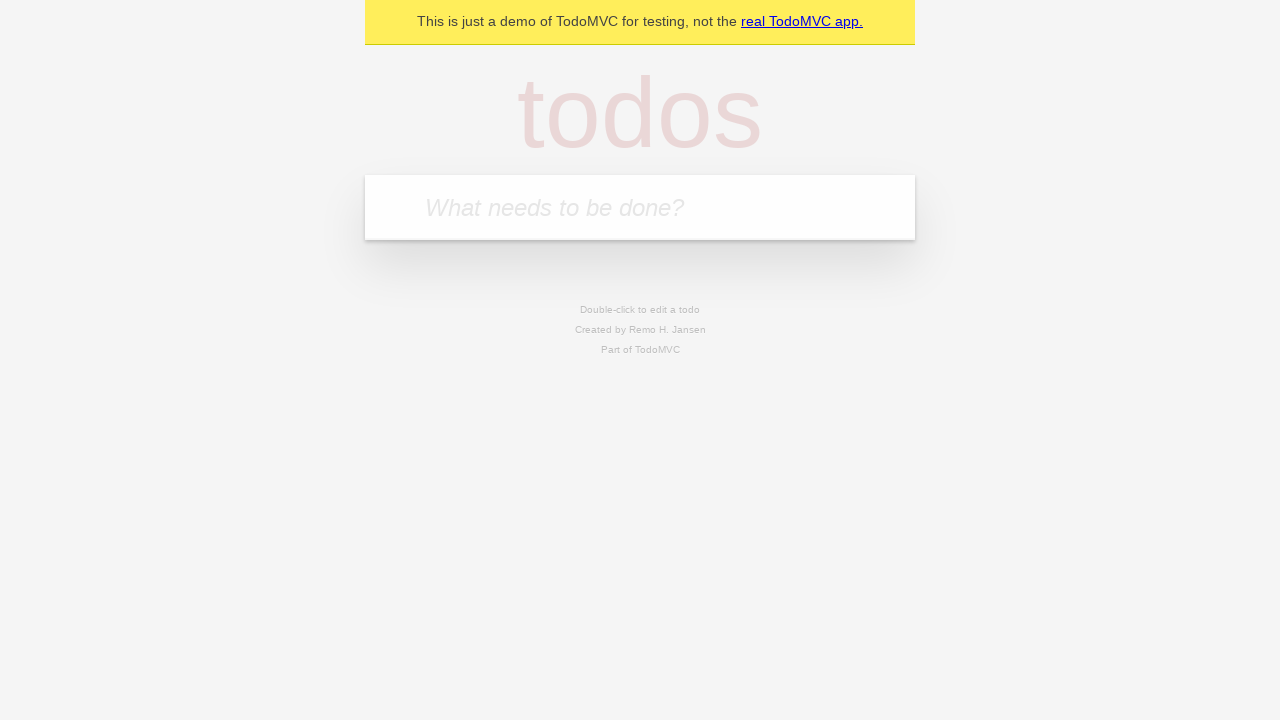

Filled todo input with 'buy some cheese' on internal:attr=[placeholder="What needs to be done?"i]
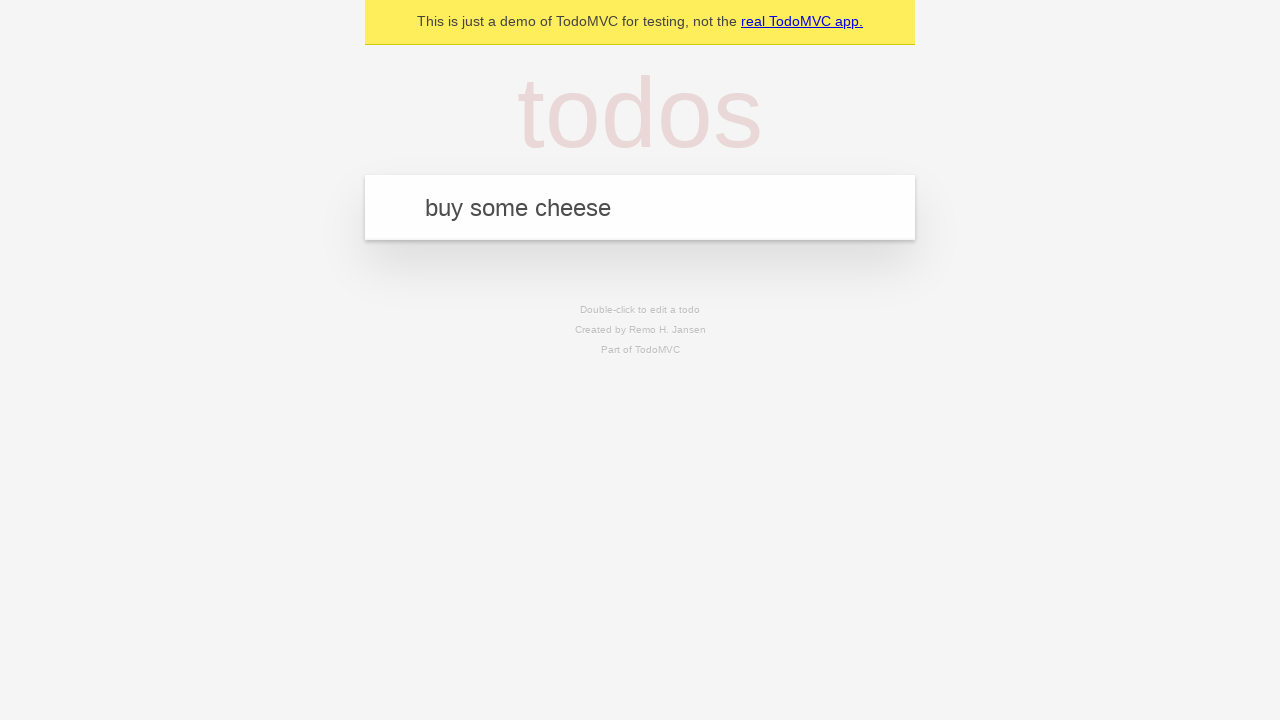

Pressed Enter to create todo 'buy some cheese' on internal:attr=[placeholder="What needs to be done?"i]
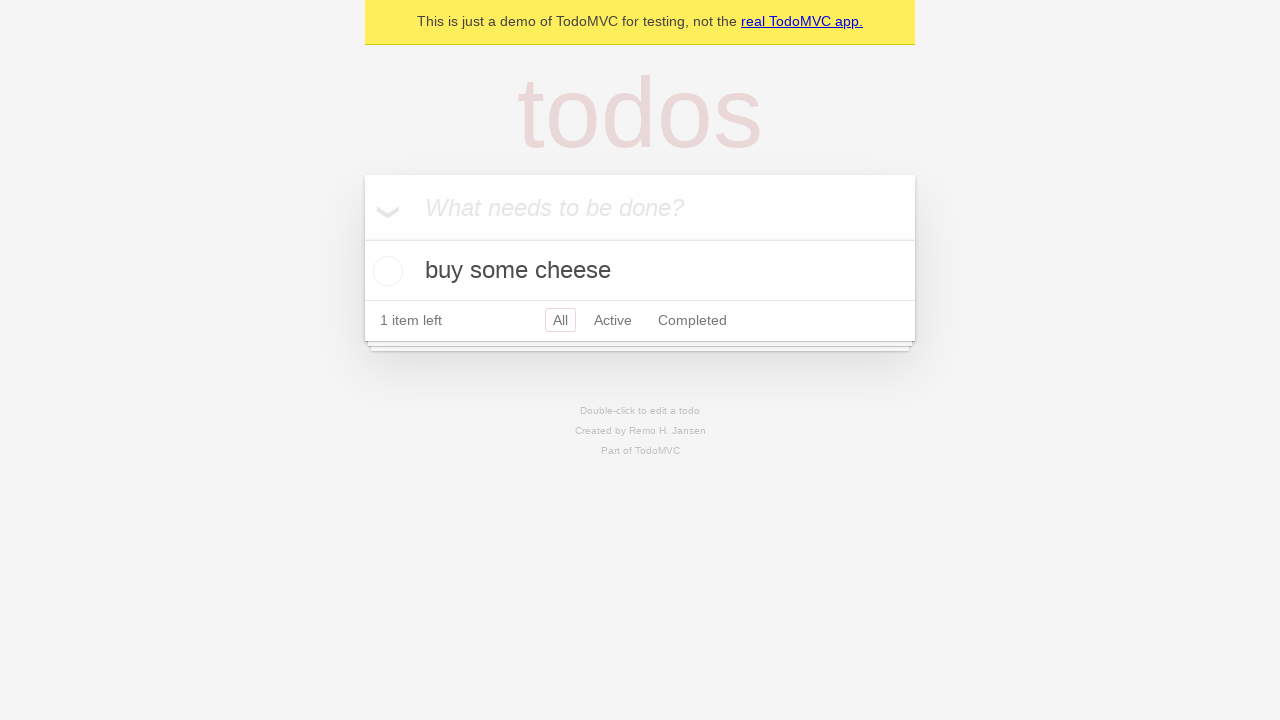

Filled todo input with 'feed the cat' on internal:attr=[placeholder="What needs to be done?"i]
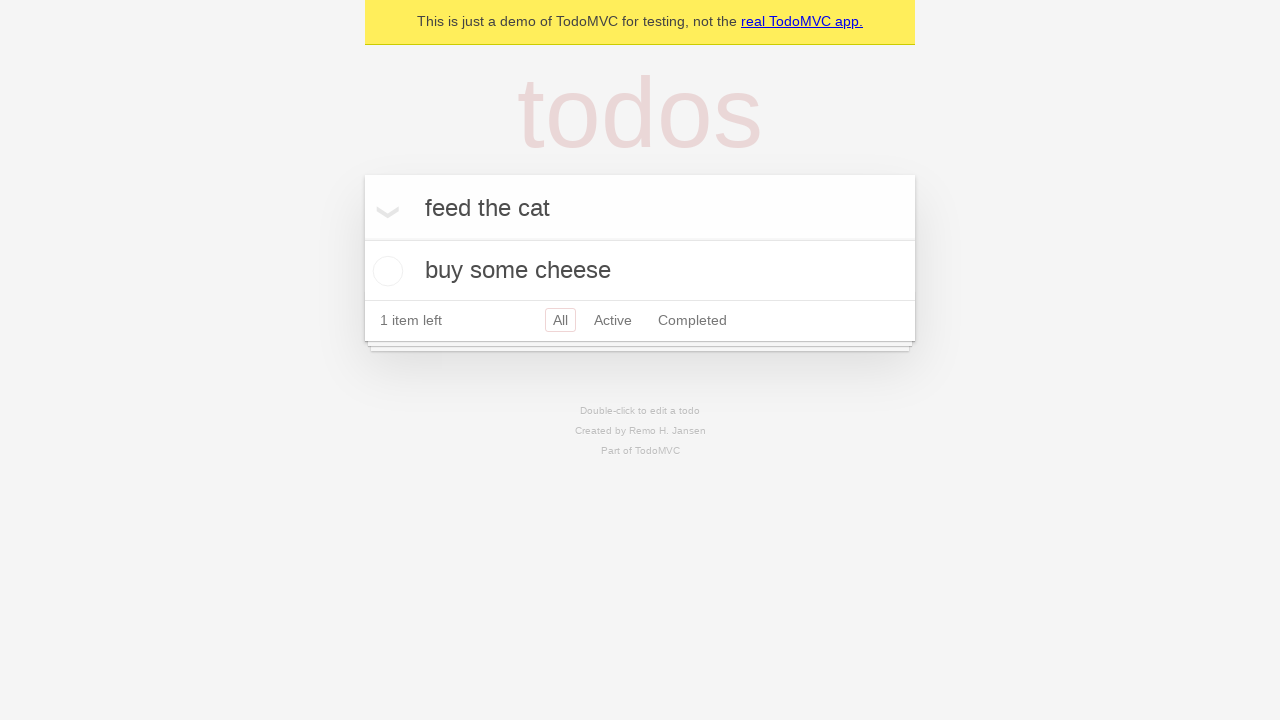

Pressed Enter to create todo 'feed the cat' on internal:attr=[placeholder="What needs to be done?"i]
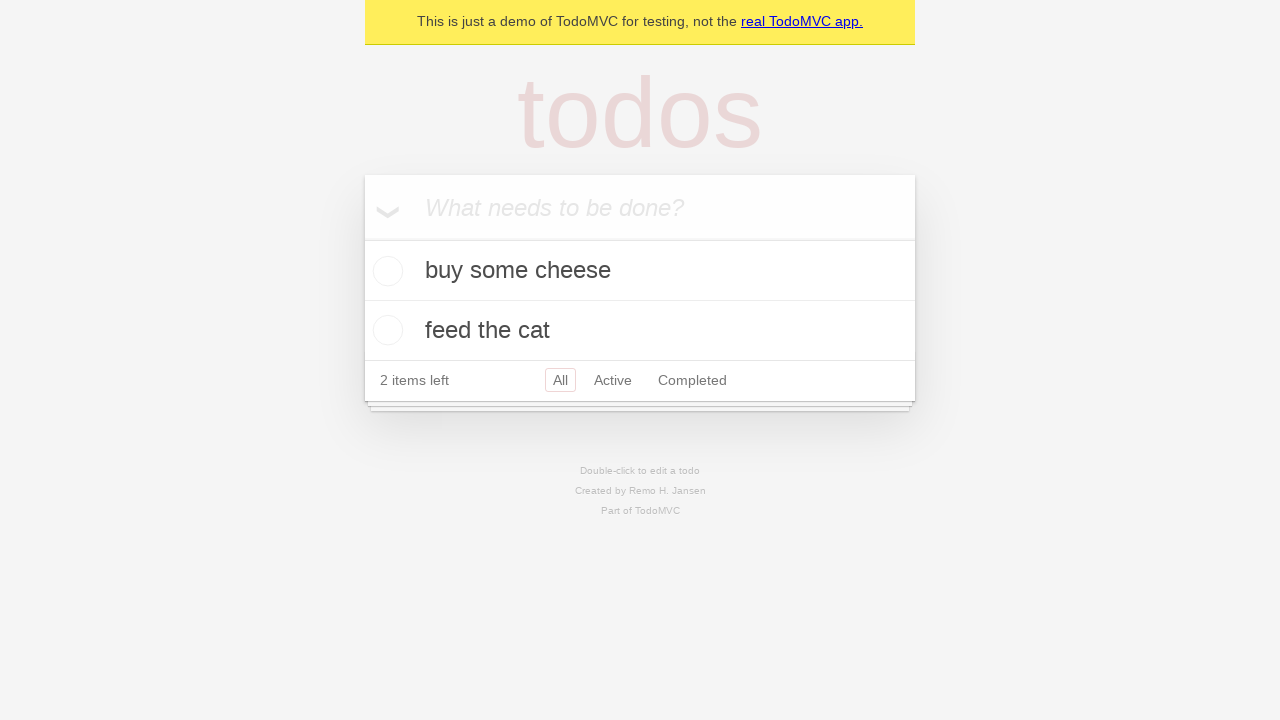

Filled todo input with 'book a doctors appointment' on internal:attr=[placeholder="What needs to be done?"i]
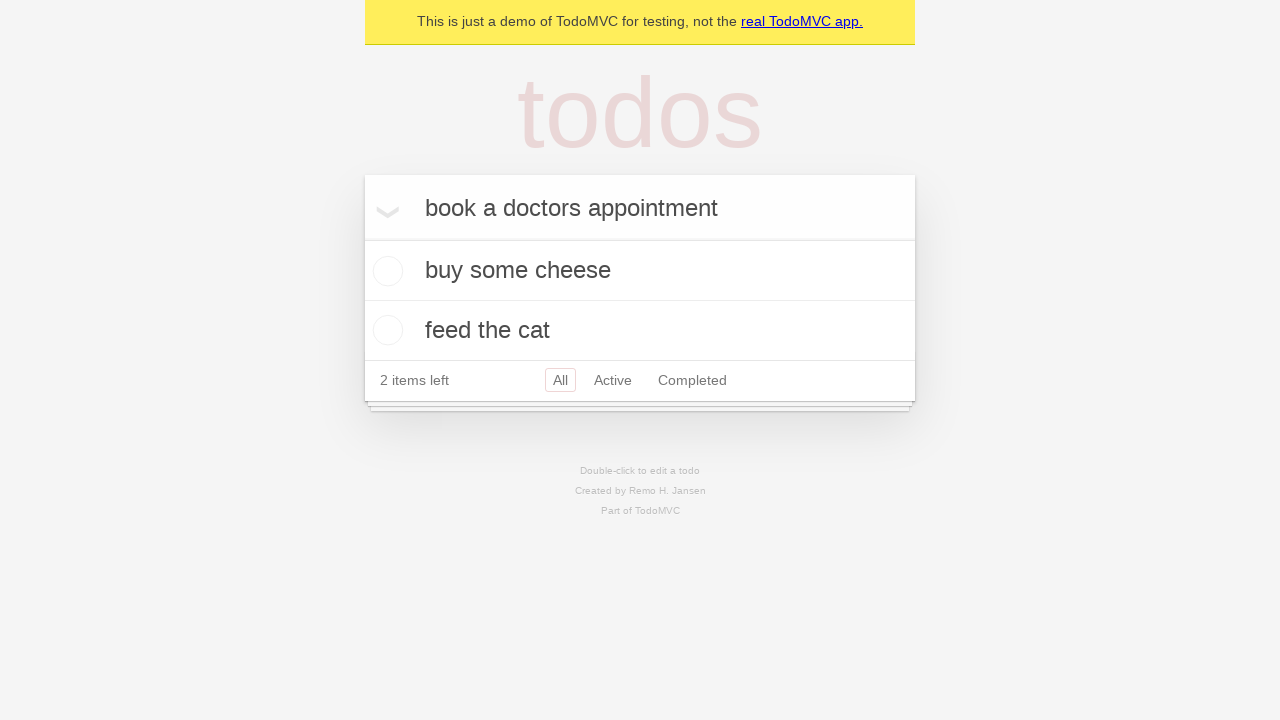

Pressed Enter to create todo 'book a doctors appointment' on internal:attr=[placeholder="What needs to be done?"i]
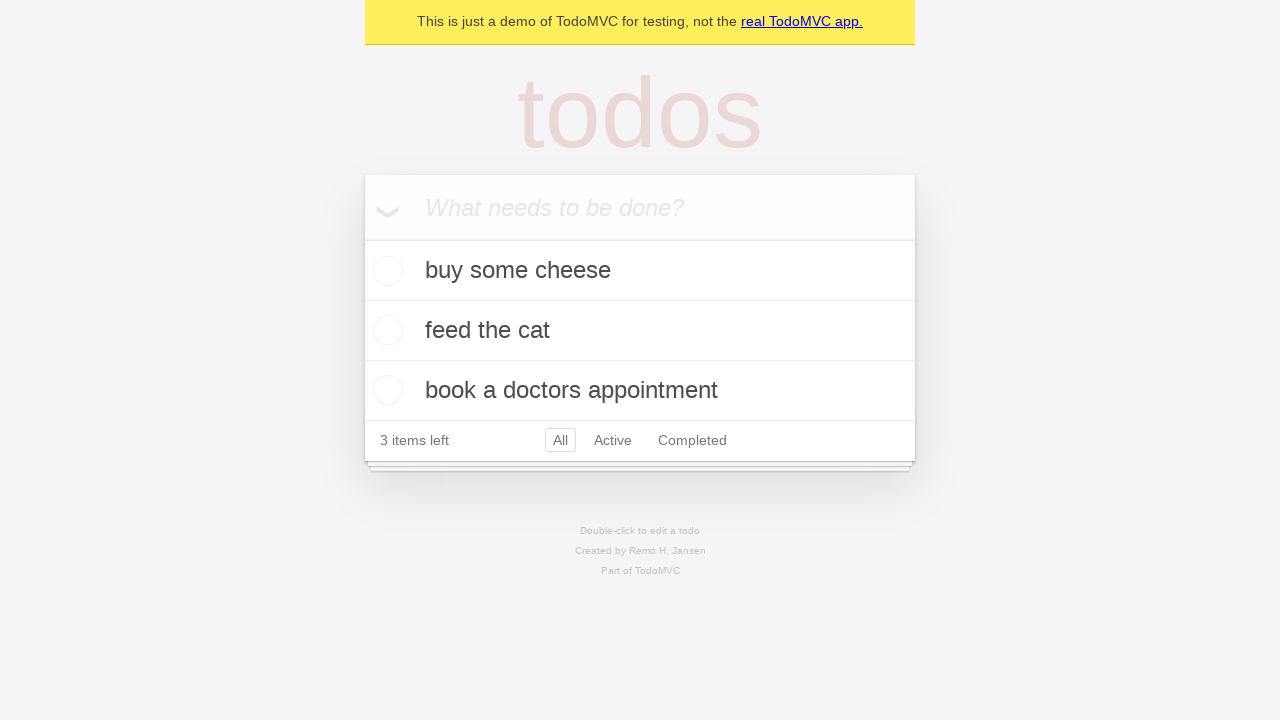

Clicked Active filter link at (613, 440) on internal:role=link[name="Active"i]
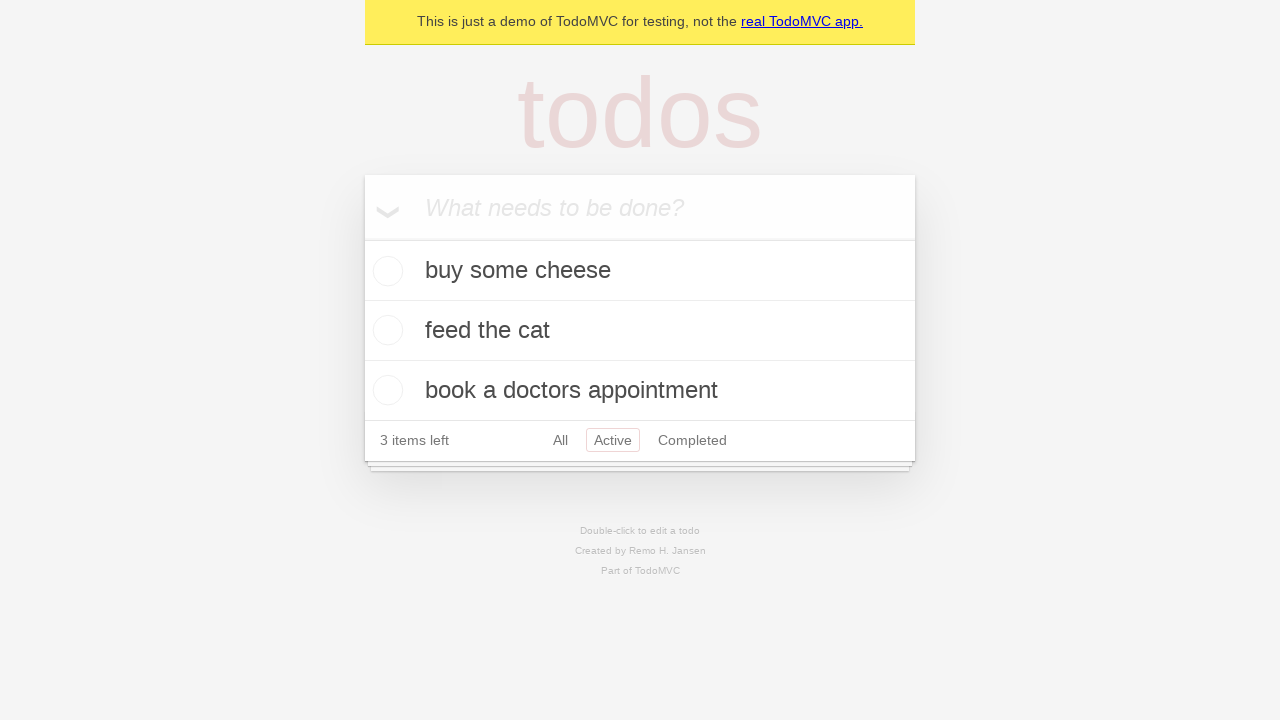

Clicked Completed filter link to verify it gets highlighted at (692, 440) on internal:role=link[name="Completed"i]
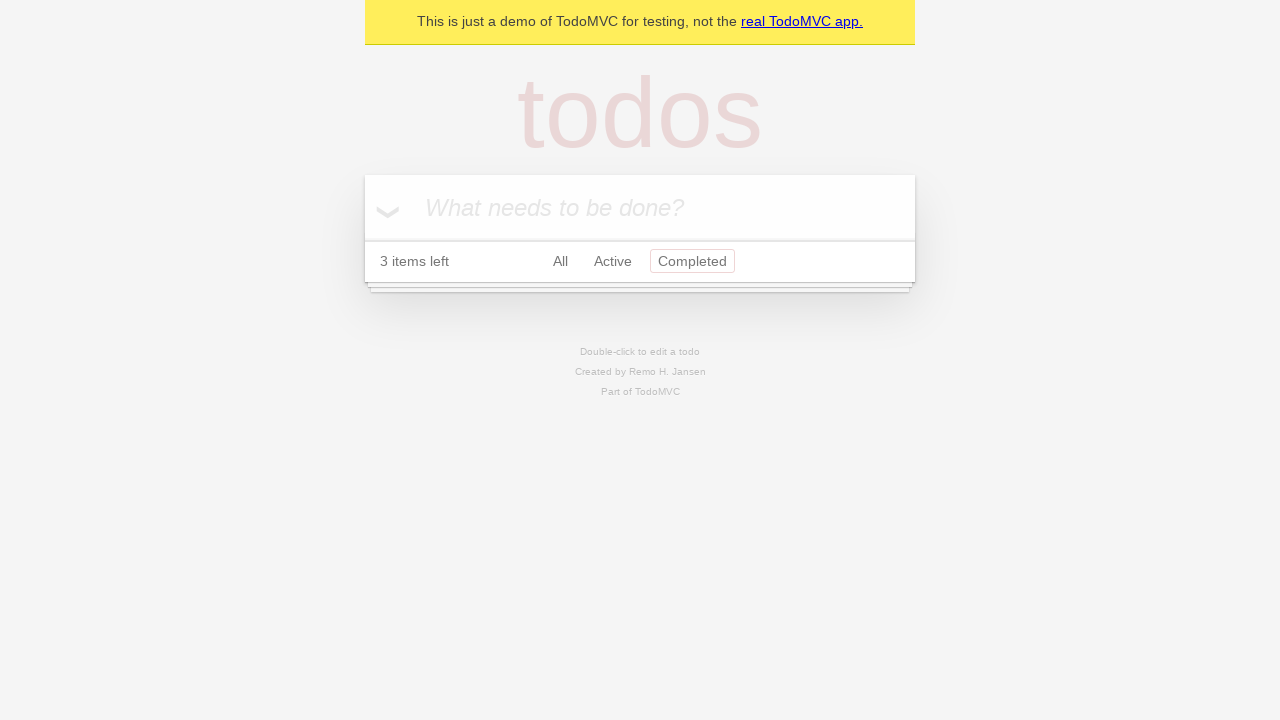

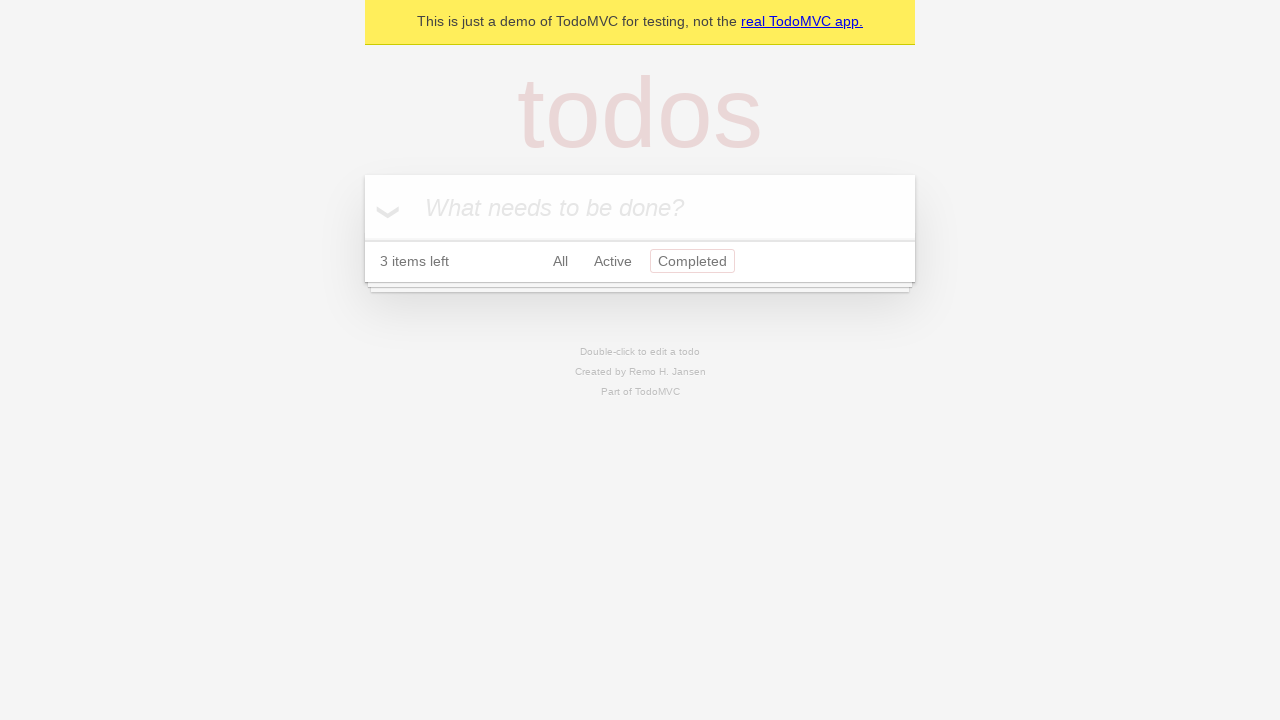